Tests table grid by navigating to the page and waiting for the courses table to load

Starting URL: http://qaclickacademy.com/practice.php

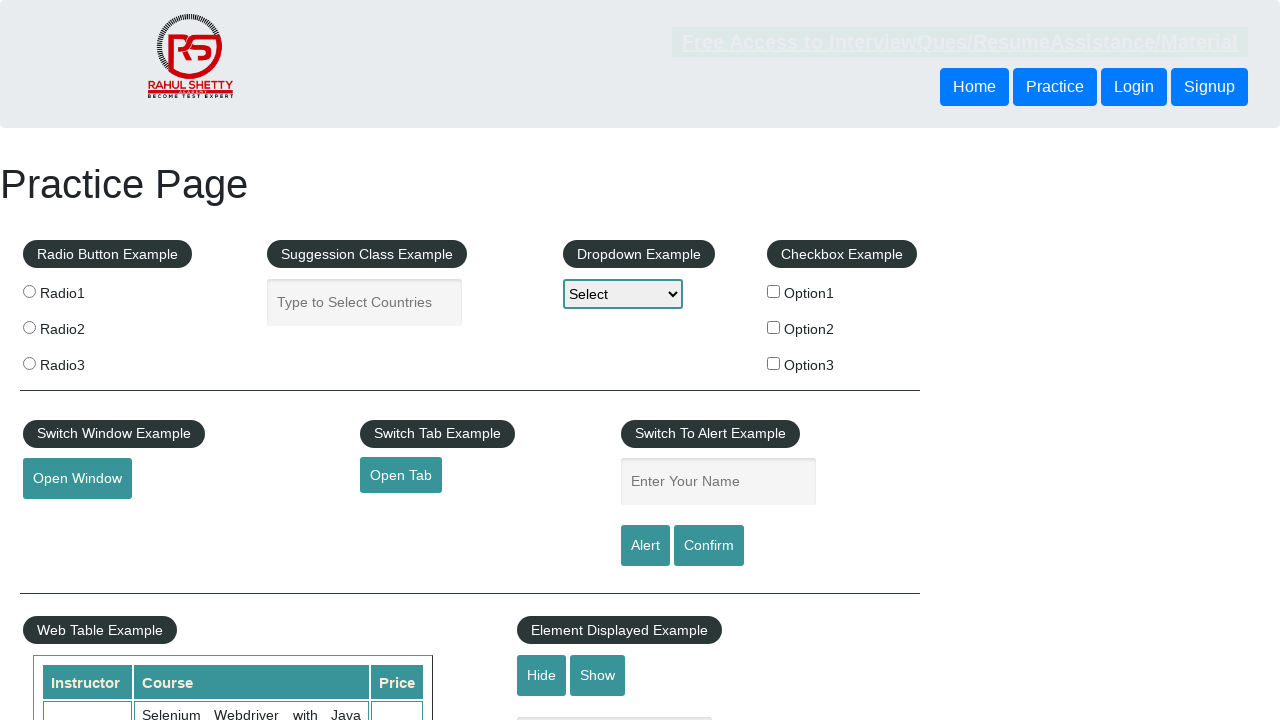

Waited for courses table to load
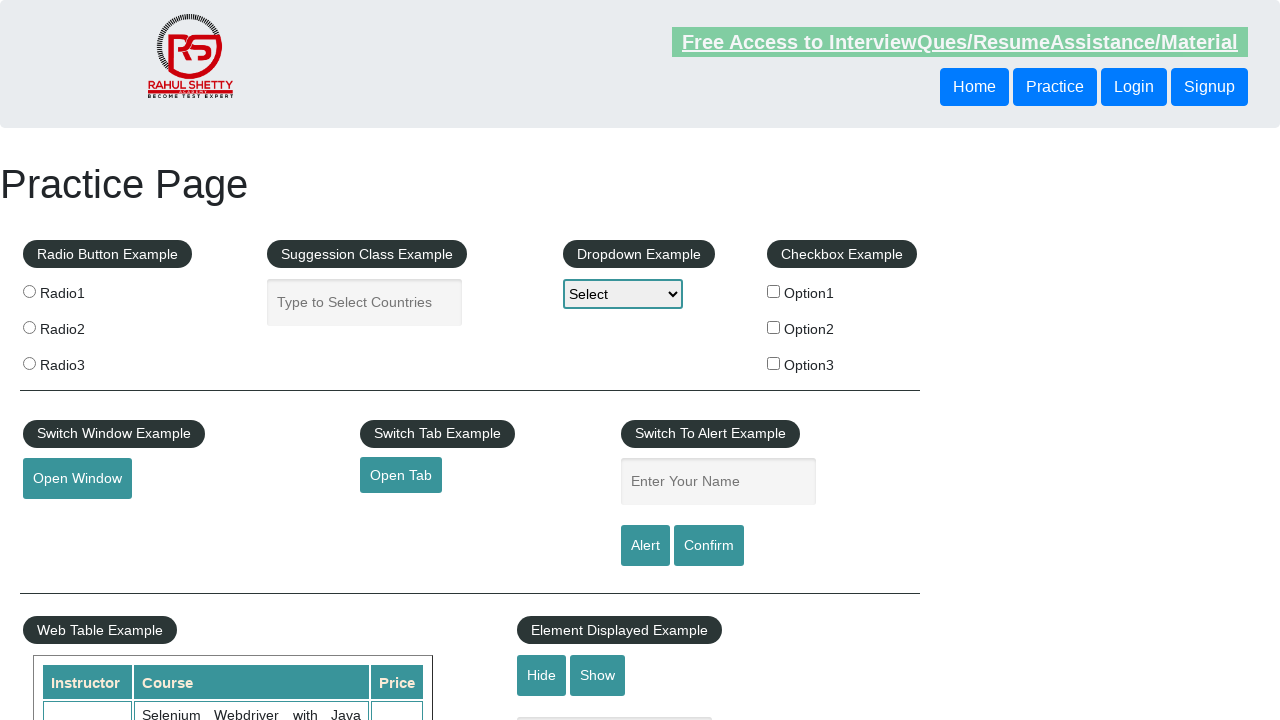

Retrieved all table rows - found 11 rows
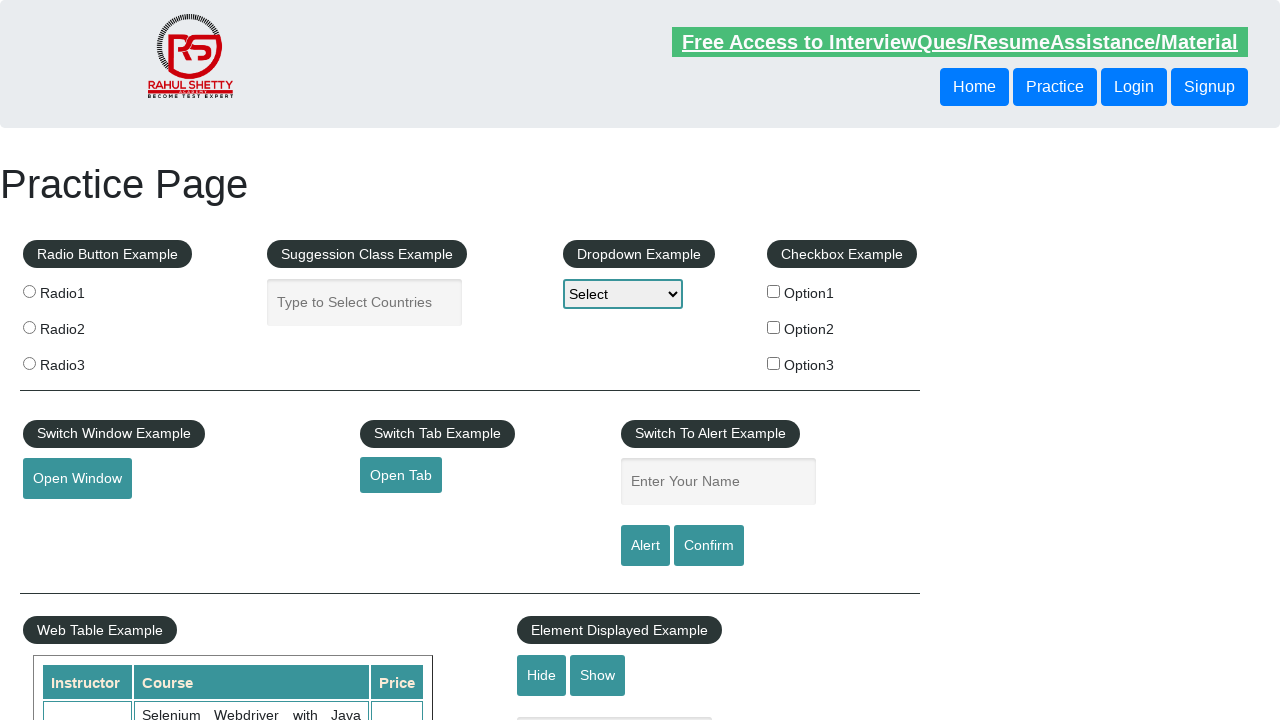

Retrieved all table column headers - found 3 columns
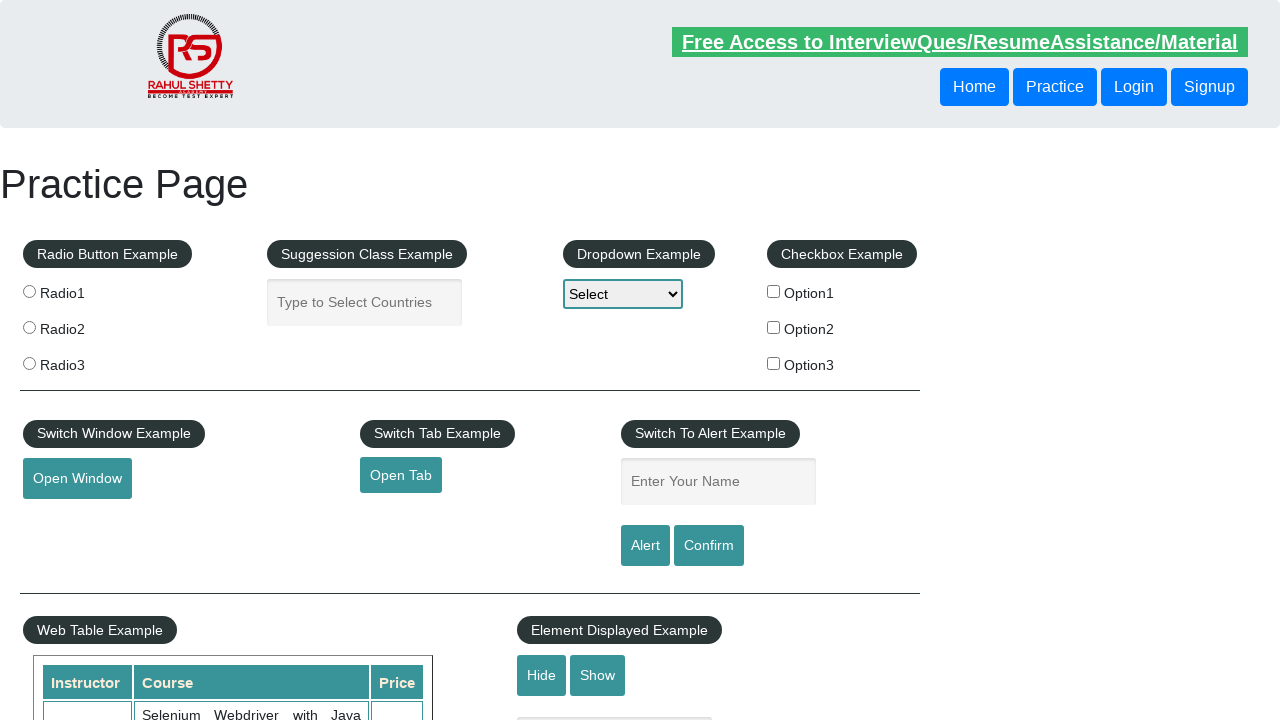

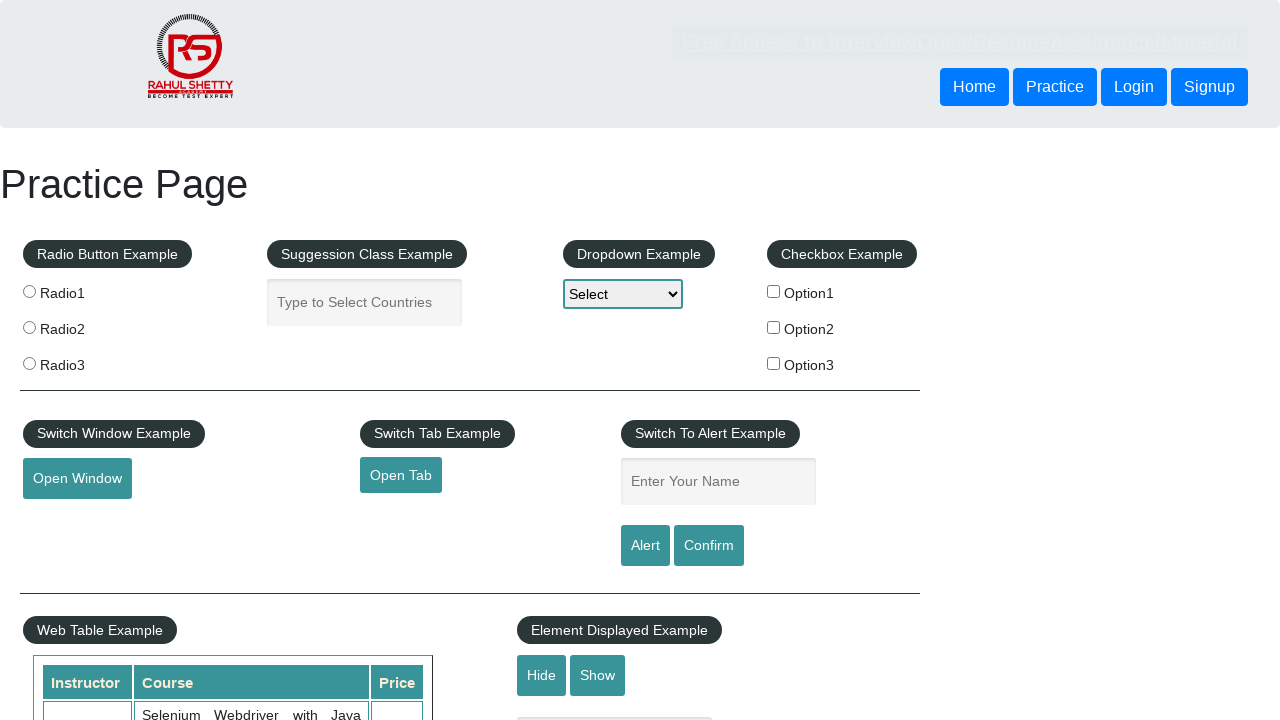